Tests clicking a prompt button, entering text into the prompt dialog, accepting it, and verifying the entered text appears on the page

Starting URL: https://kristinek.github.io/site/examples/alerts_popups

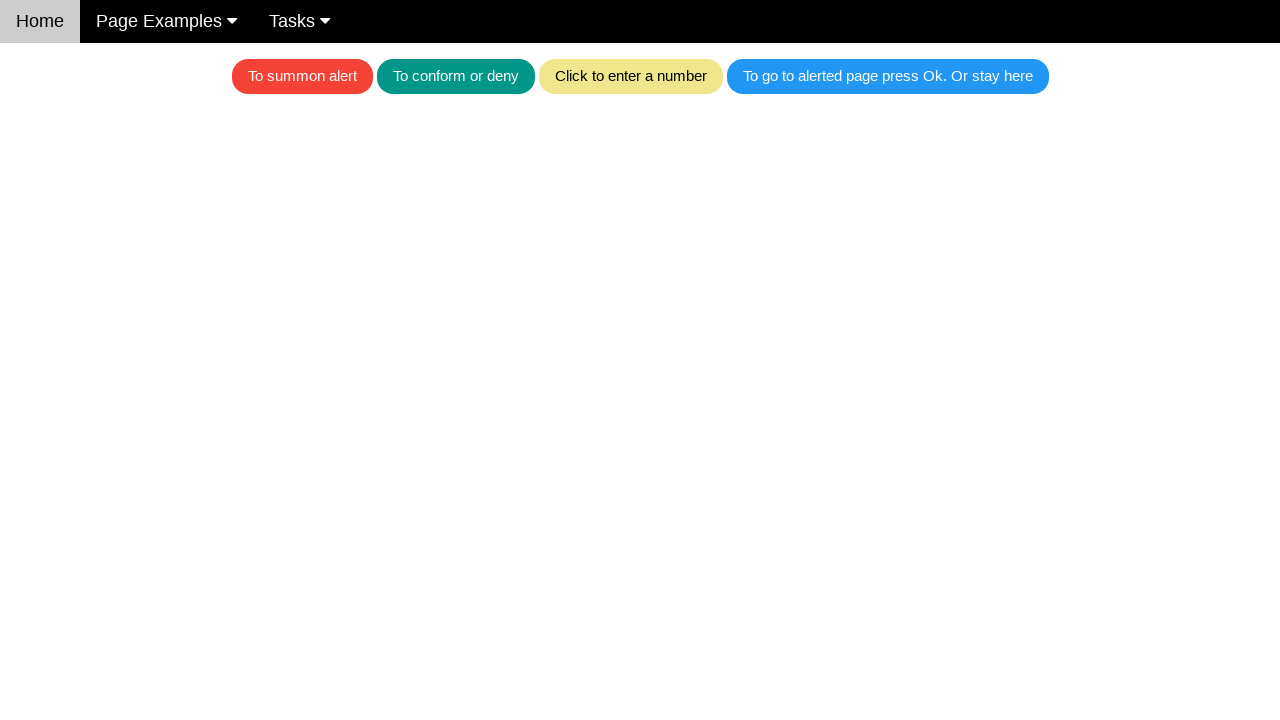

Set up dialog handler to accept prompt with text '1234'
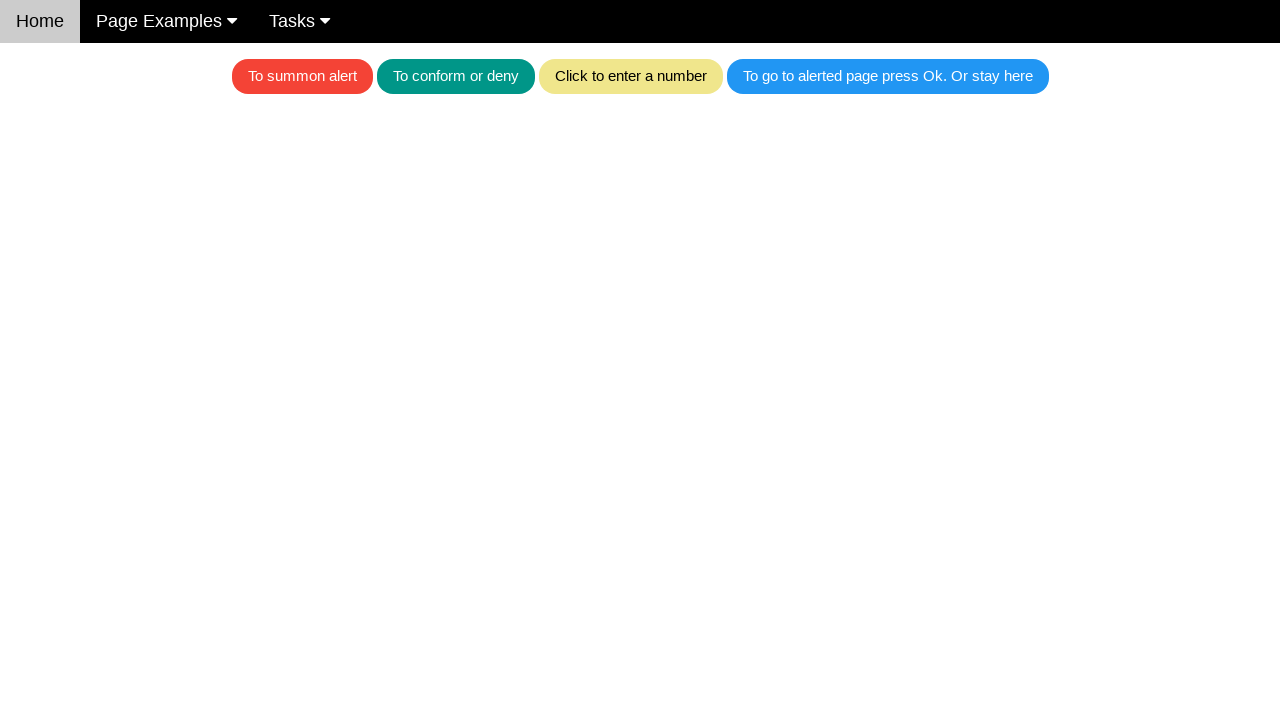

Clicked the khaki prompt button at (630, 76) on .w3-khaki
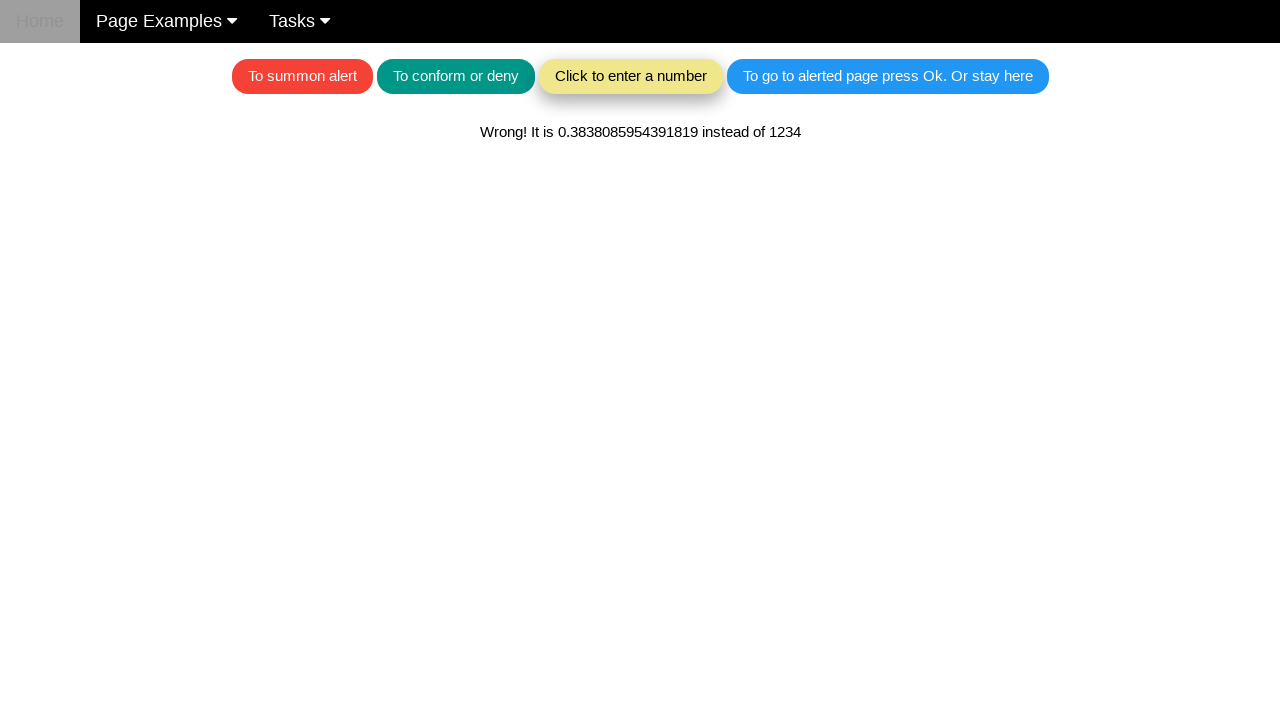

Verified the entered text appeared on the page in #textForAlerts element
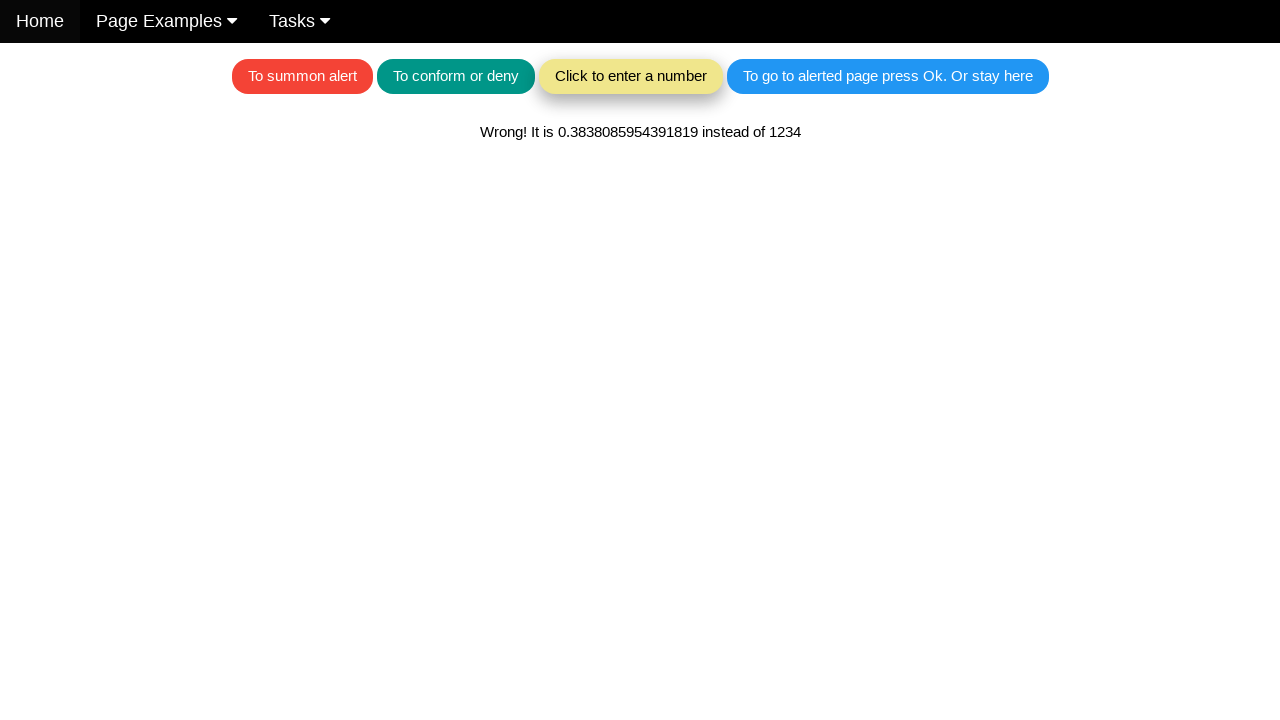

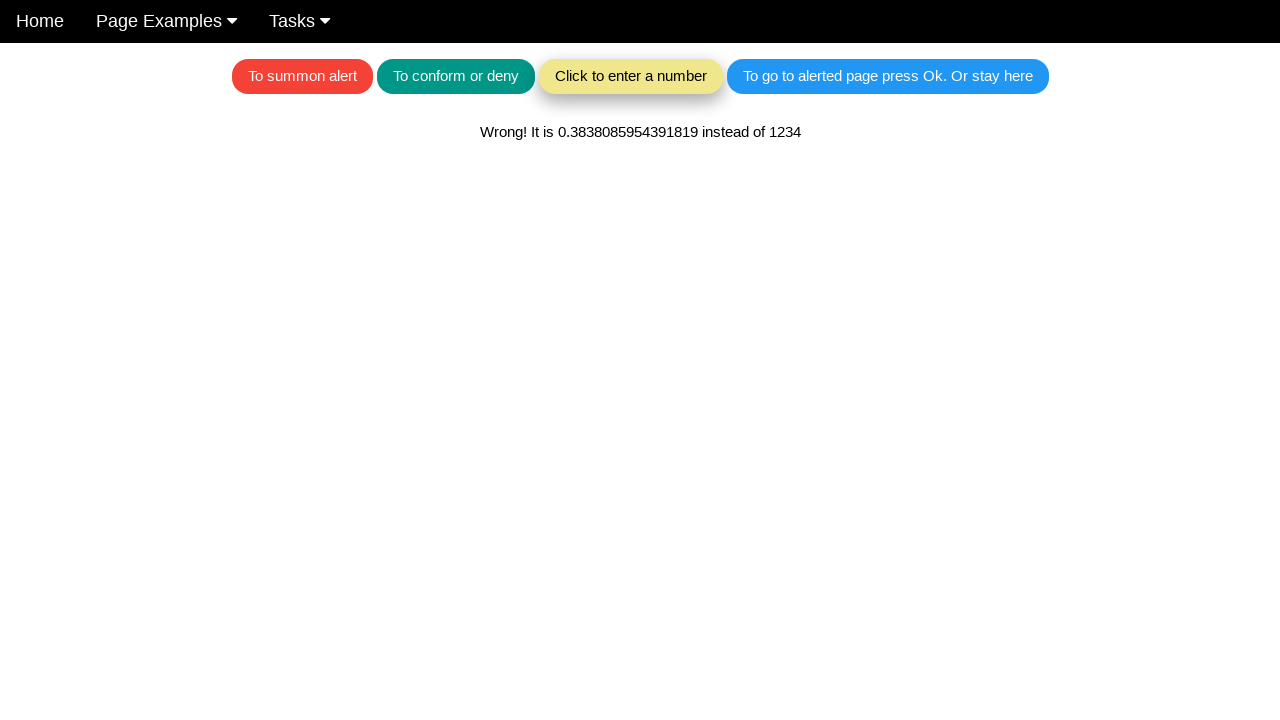